Tests dynamic content loading by clicking a start button and waiting for hidden text to appear

Starting URL: http://the-internet.herokuapp.com/dynamic_loading/2

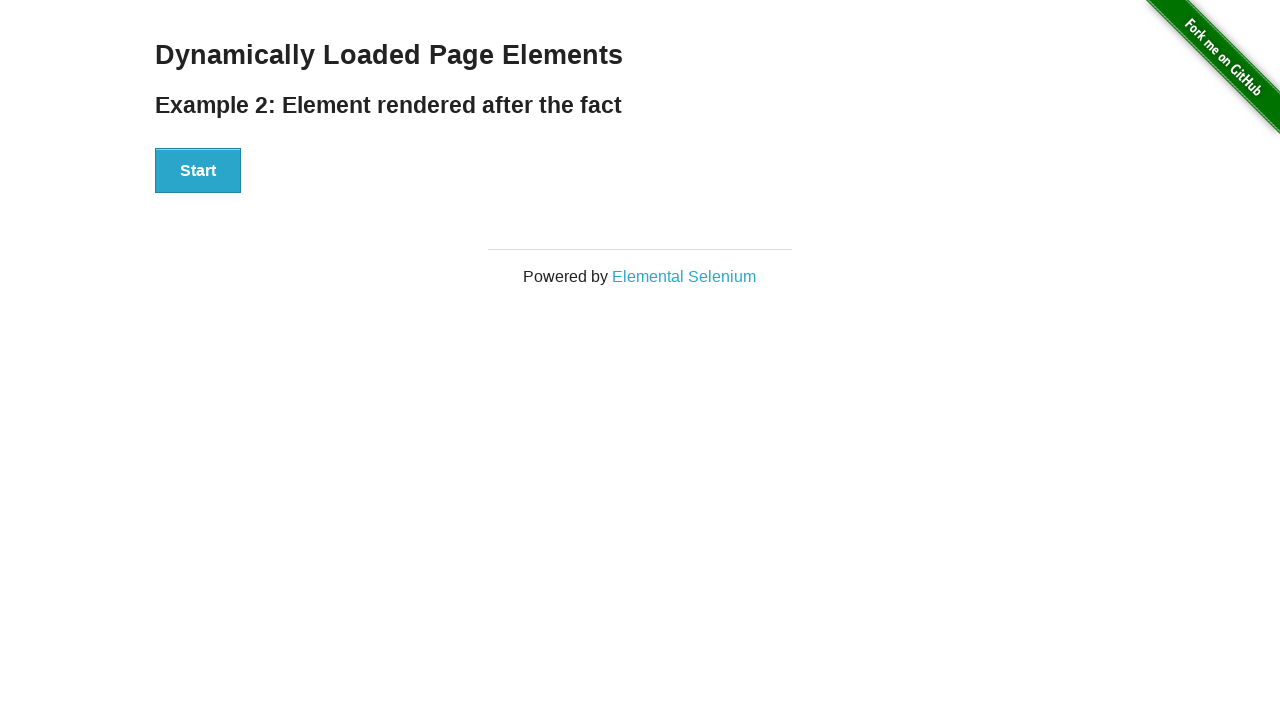

Clicked start button to trigger dynamic loading at (198, 171) on #start > button
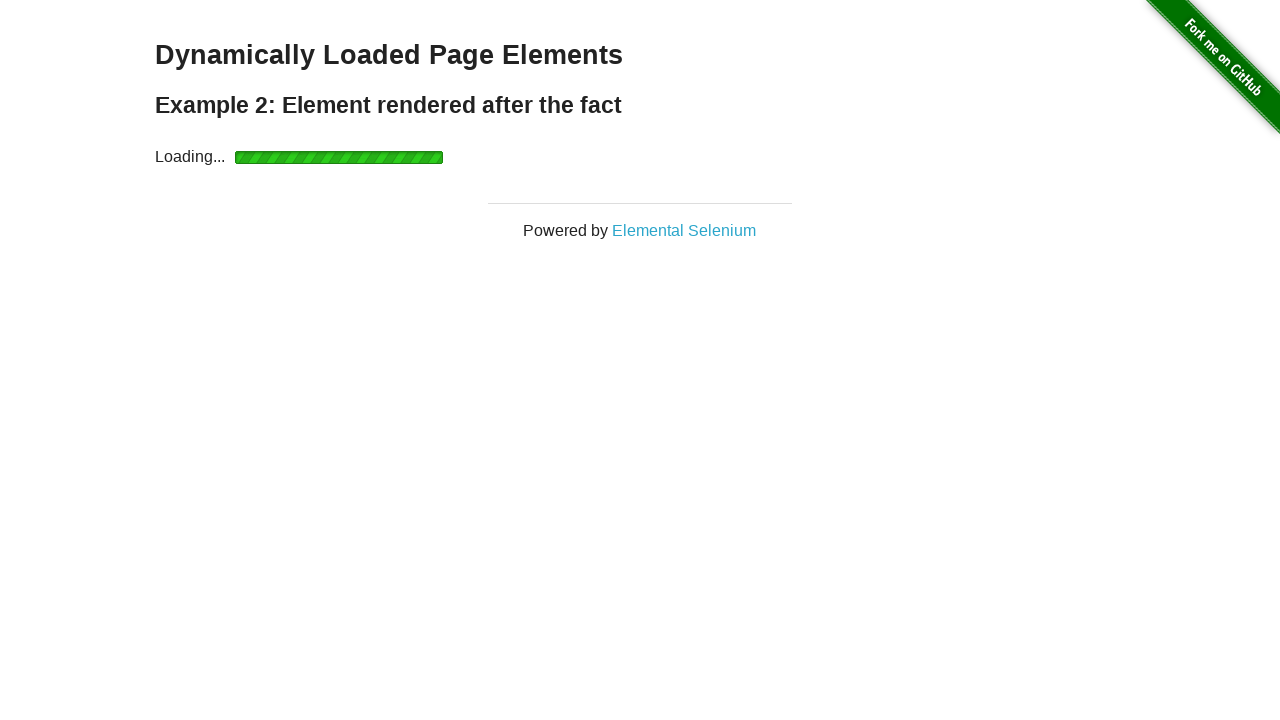

Hidden text element appeared and became visible
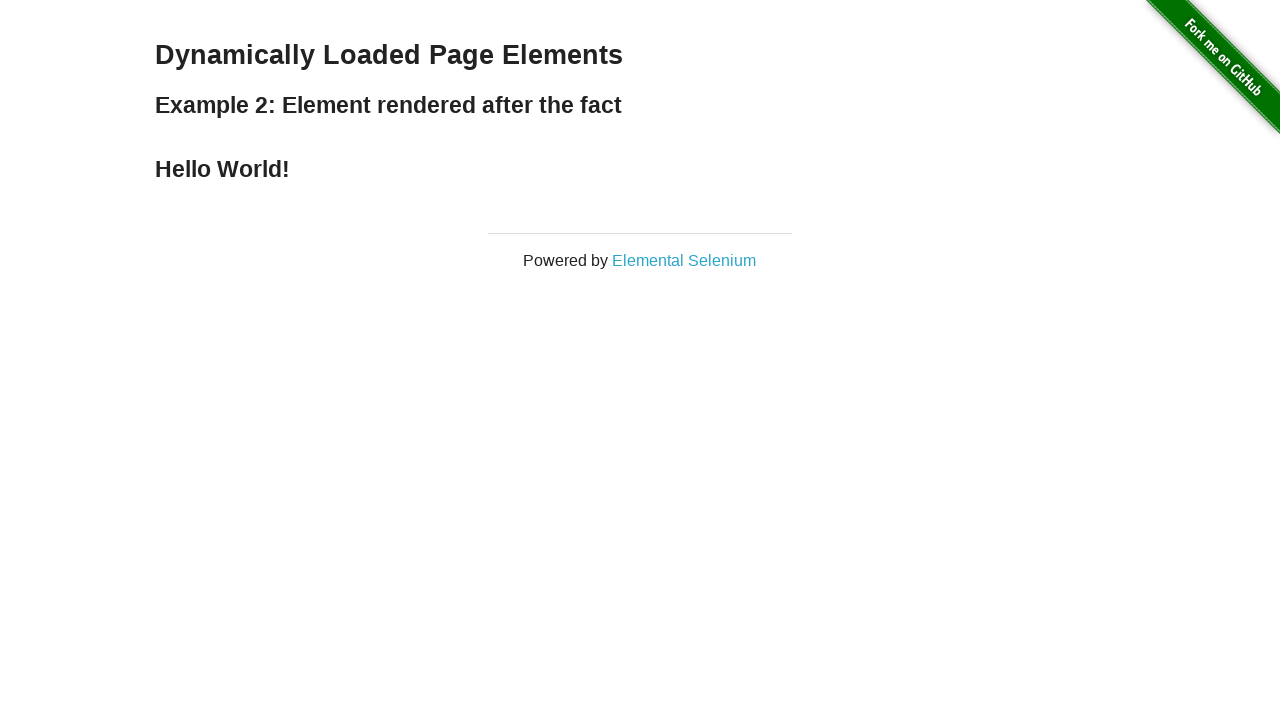

Retrieved text content from dynamically loaded element
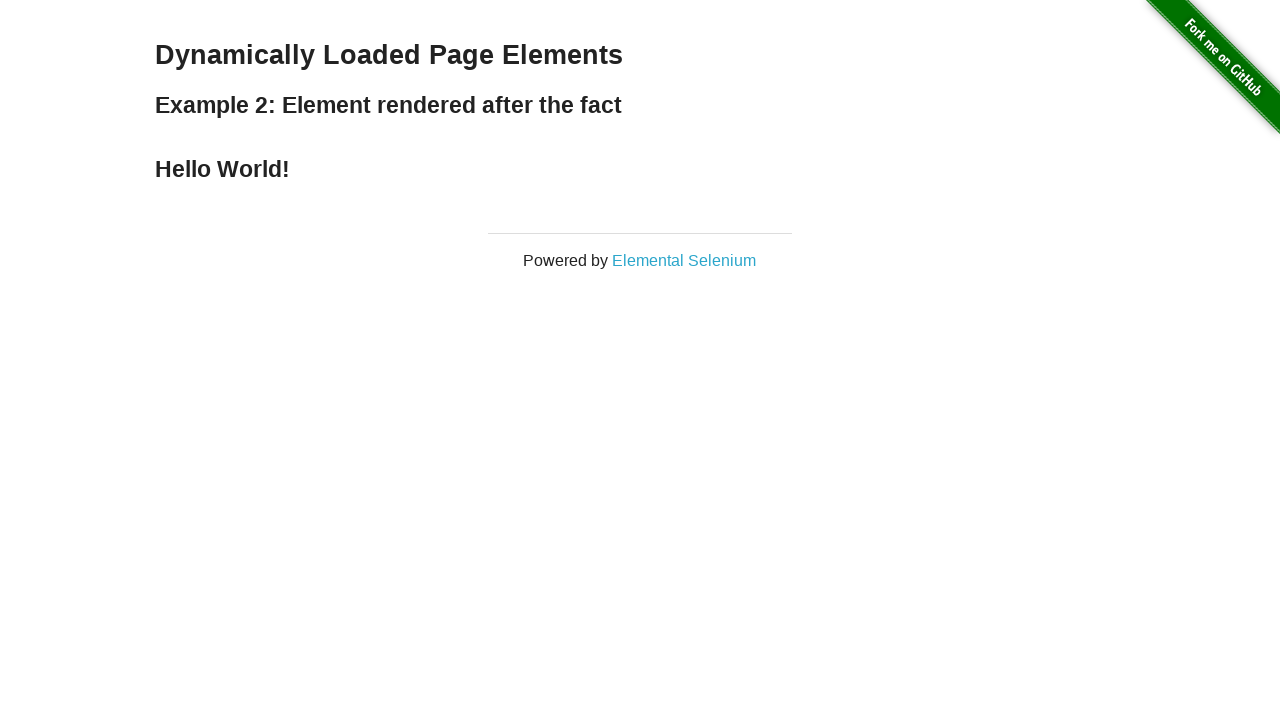

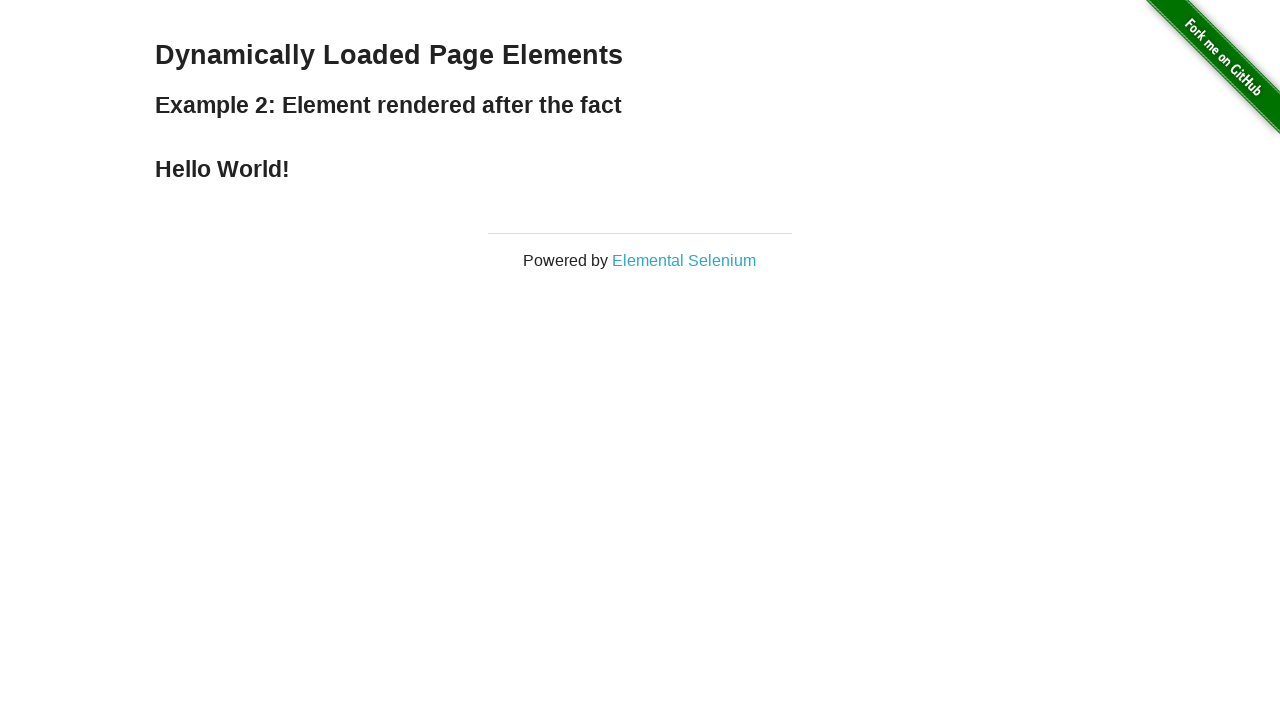